Navigates to the Paytm website homepage and maximizes the browser window. This is a basic cross-browser compatibility test.

Starting URL: https://paytm.com/

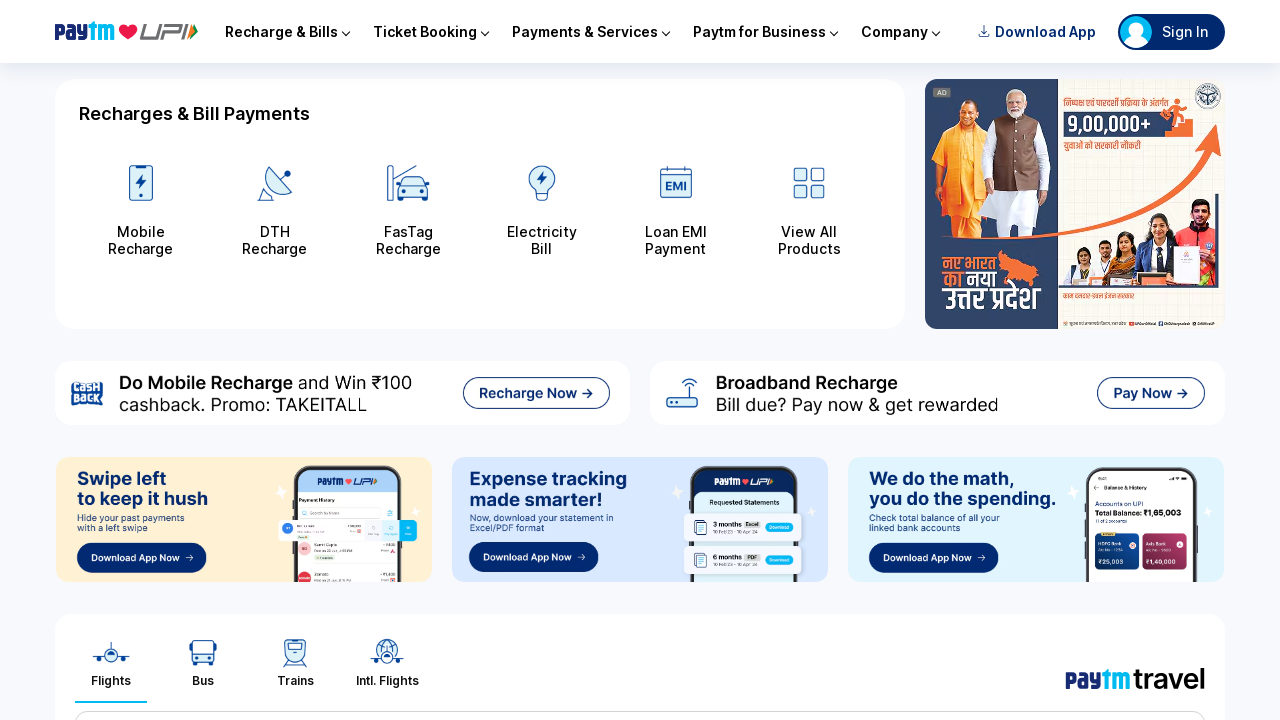

Set viewport size to 1920x1080 to maximize browser window
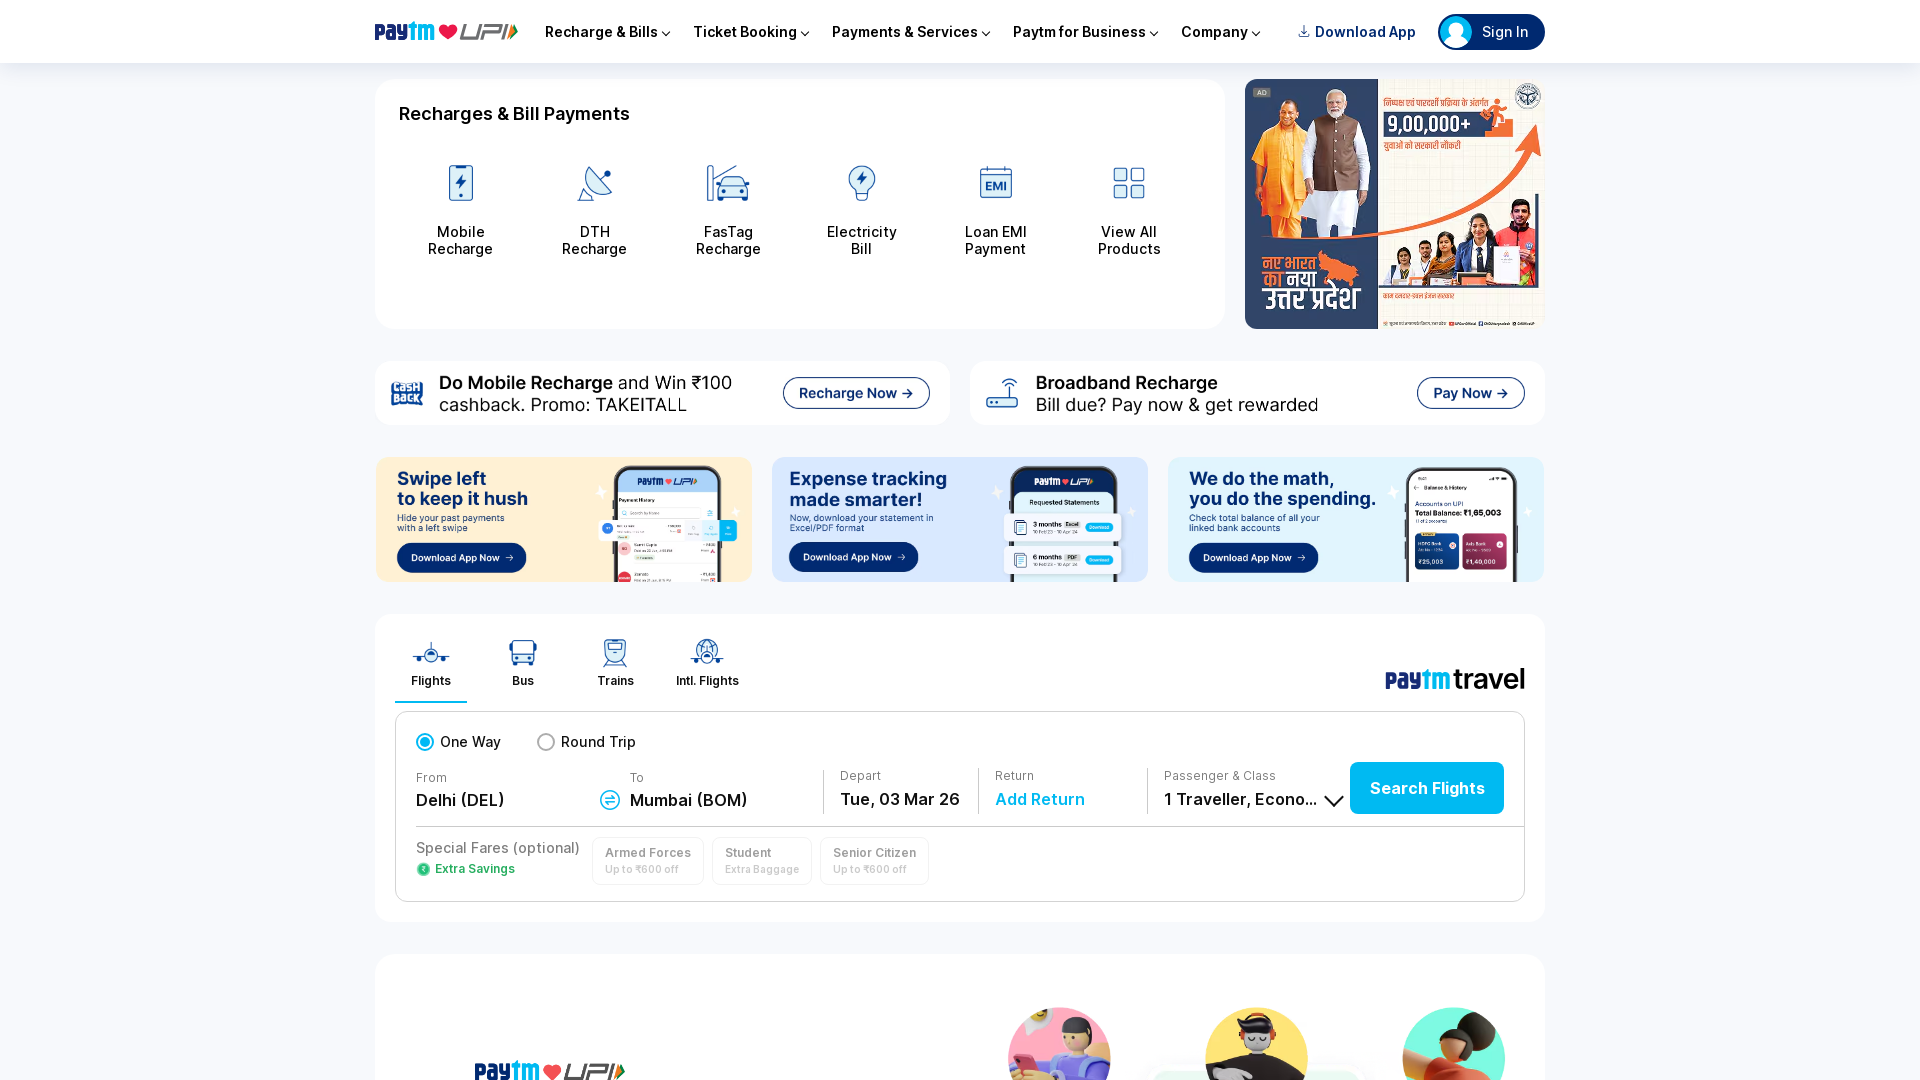

Waited for page to reach domcontentloaded state
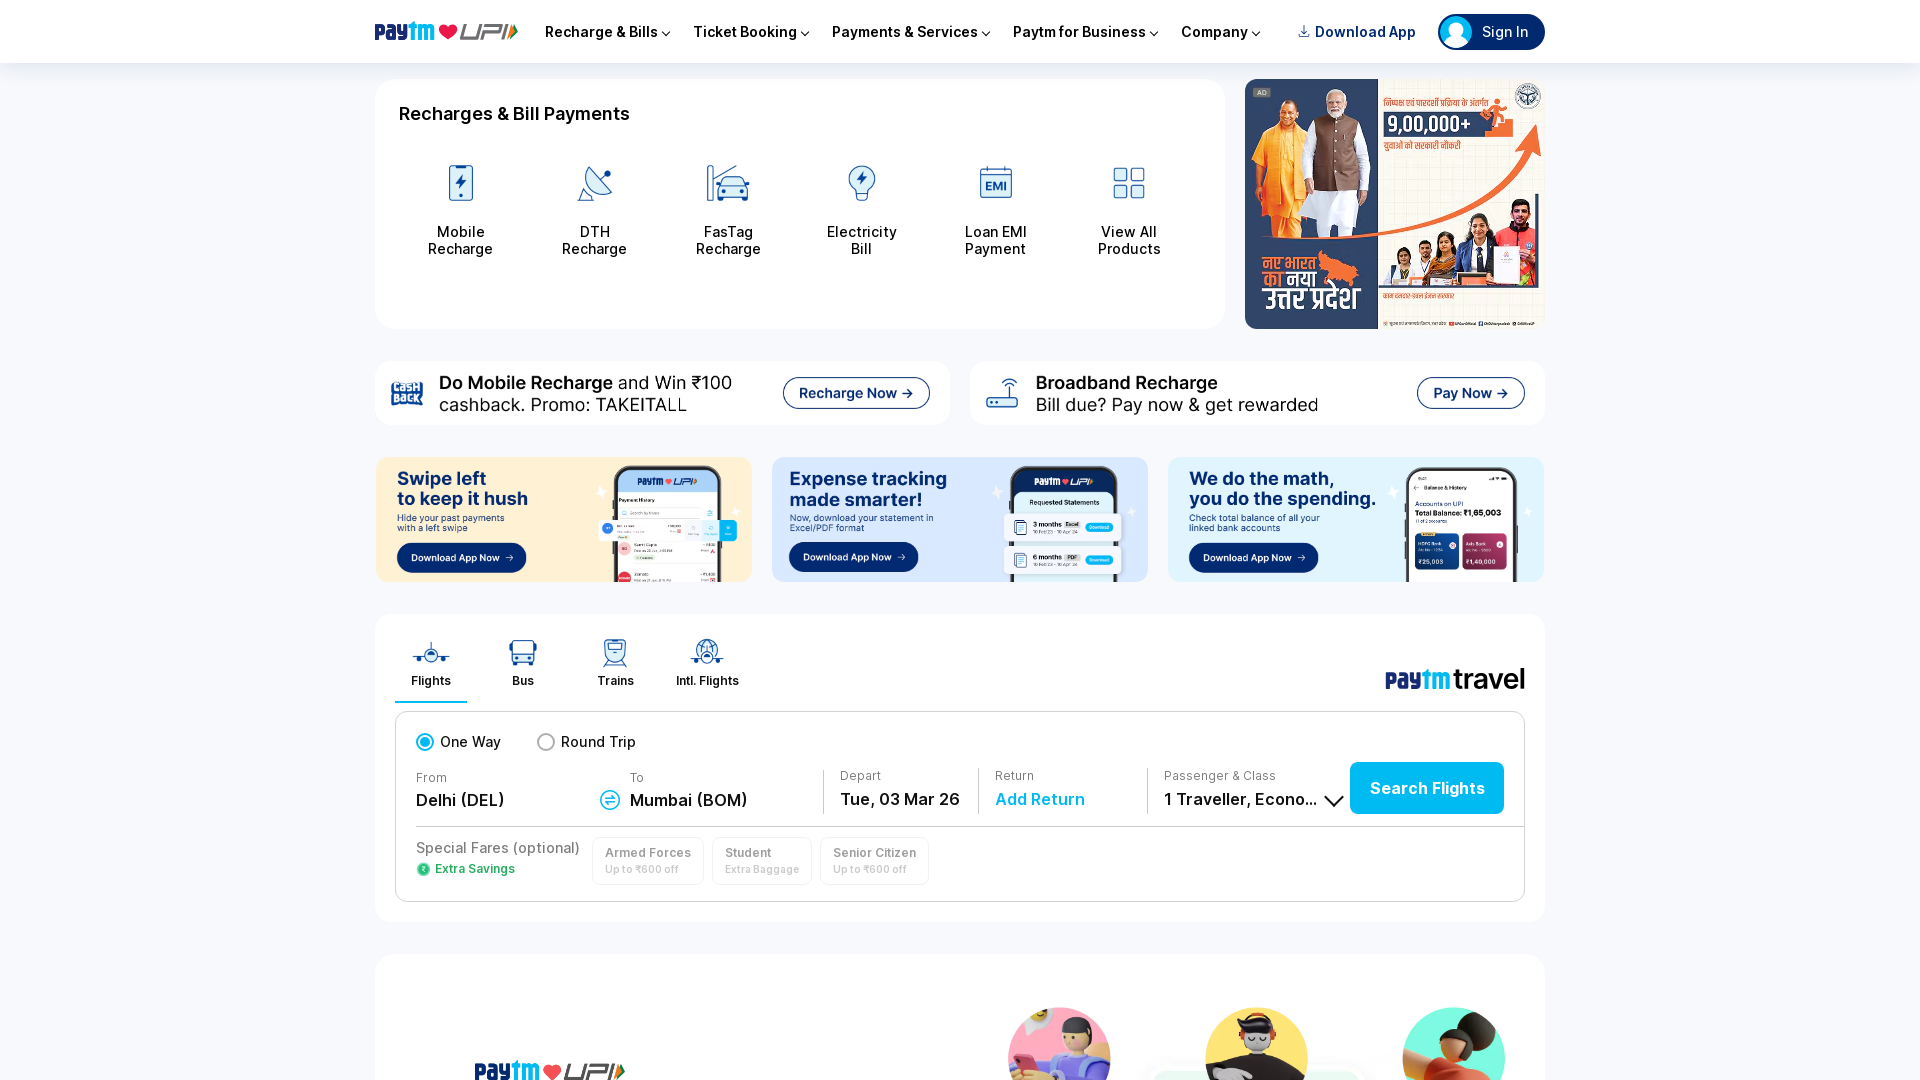

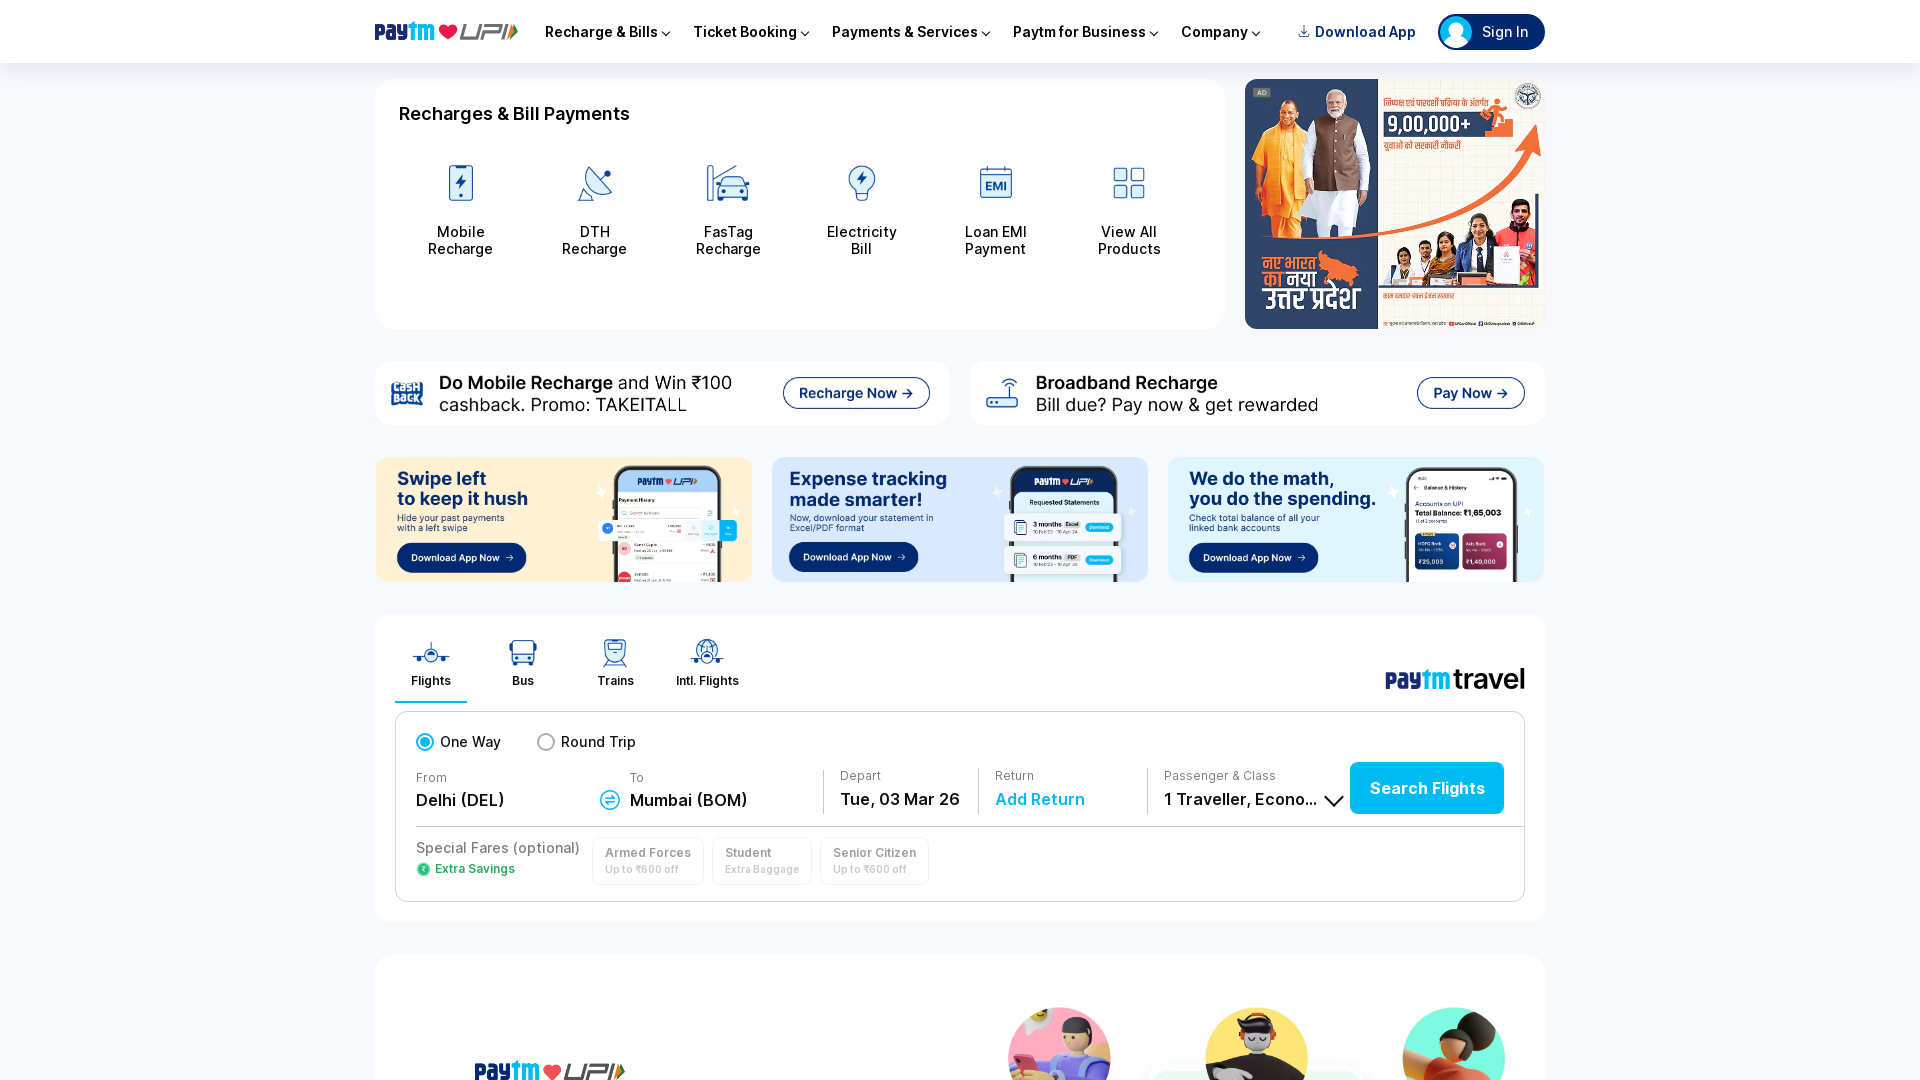